Tests that the browser back button correctly navigates through filter views

Starting URL: https://demo.playwright.dev/todomvc

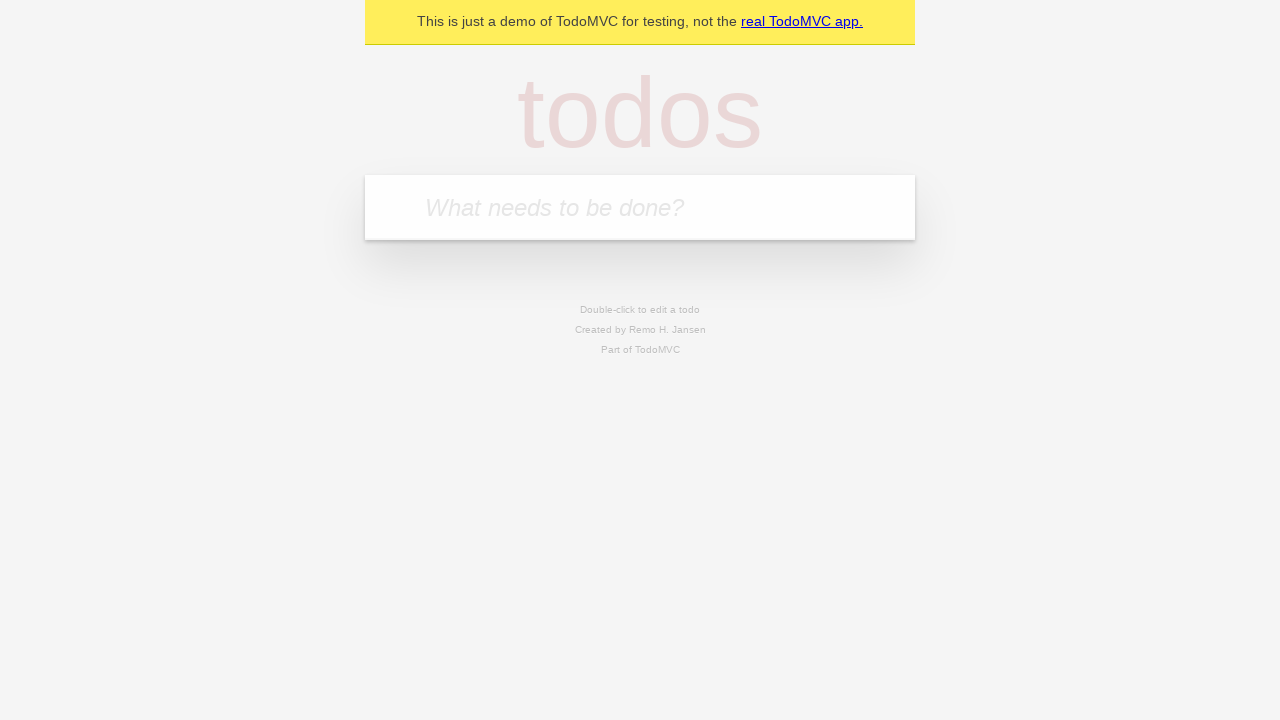

Filled todo input with 'buy some cheese' on internal:attr=[placeholder="What needs to be done?"i]
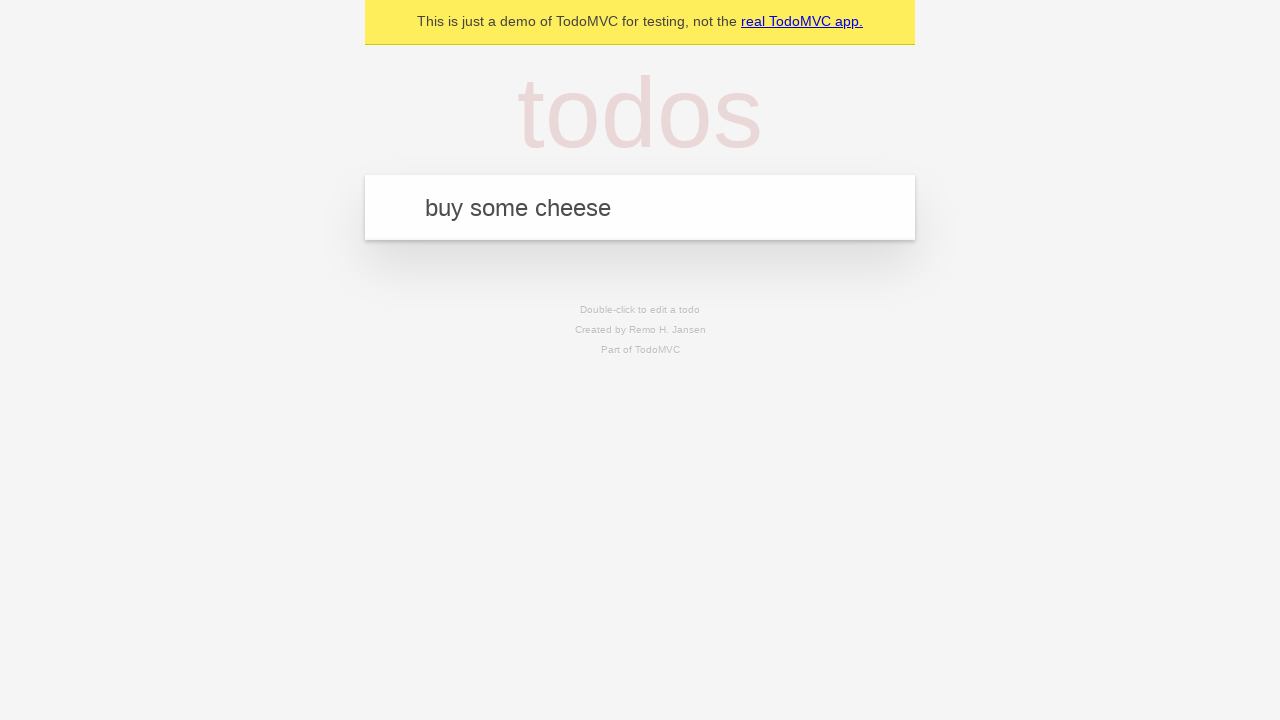

Pressed Enter to create first todo on internal:attr=[placeholder="What needs to be done?"i]
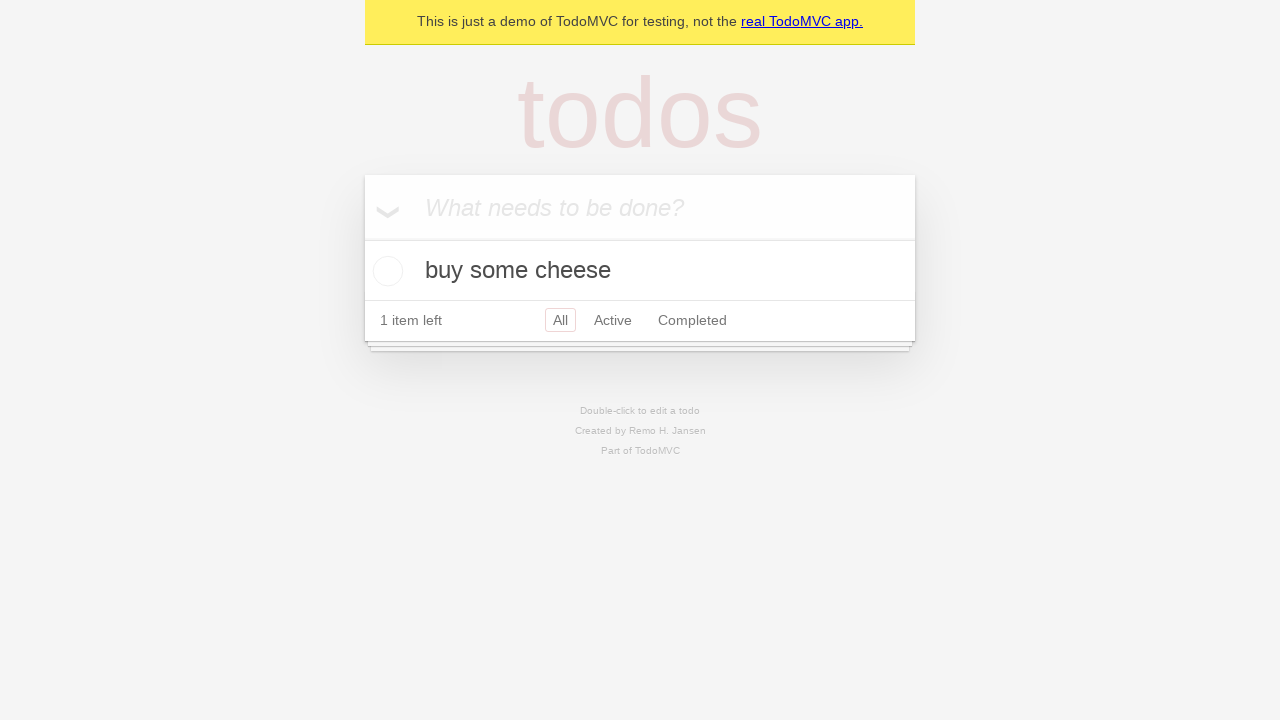

Filled todo input with 'feed the cat' on internal:attr=[placeholder="What needs to be done?"i]
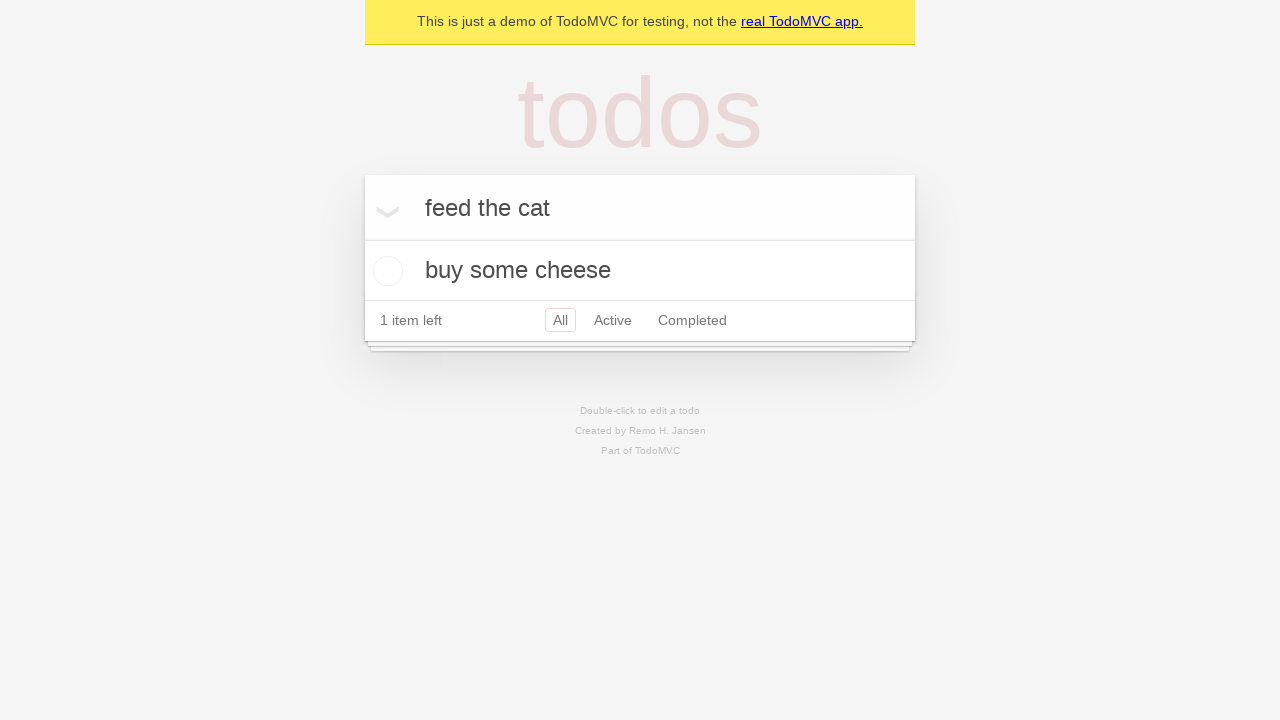

Pressed Enter to create second todo on internal:attr=[placeholder="What needs to be done?"i]
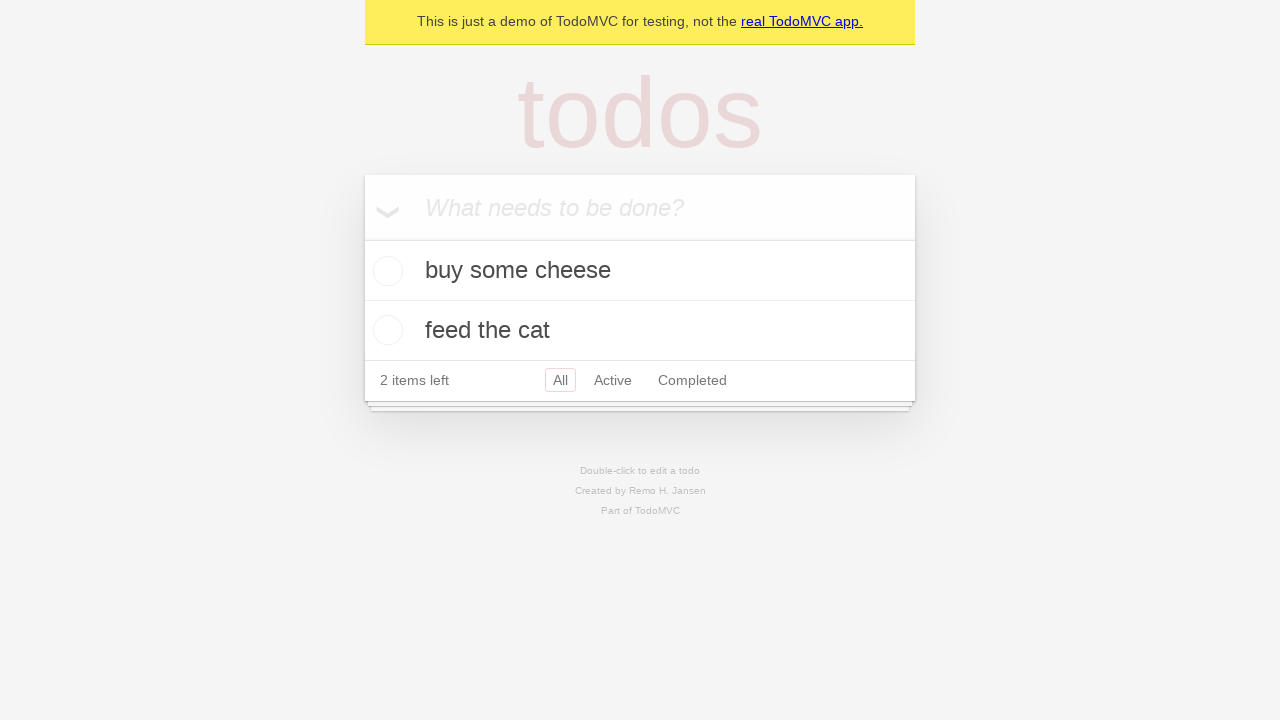

Filled todo input with 'book a doctors appointment' on internal:attr=[placeholder="What needs to be done?"i]
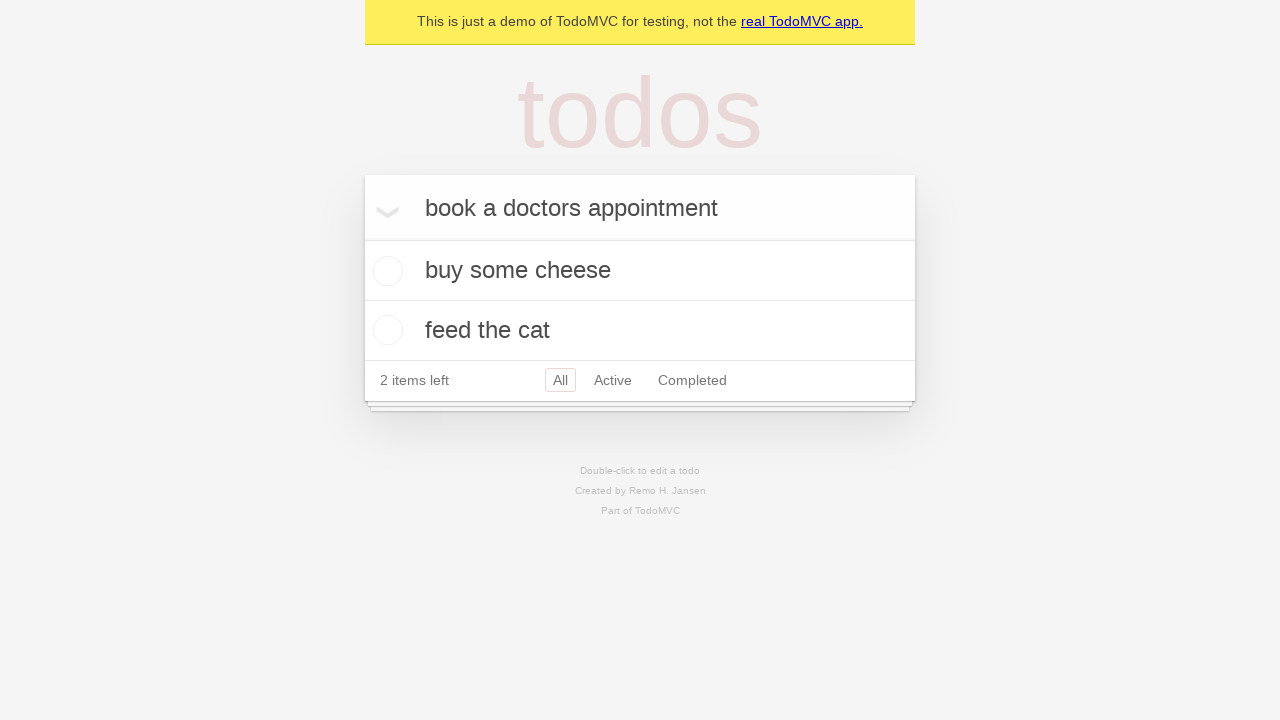

Pressed Enter to create third todo on internal:attr=[placeholder="What needs to be done?"i]
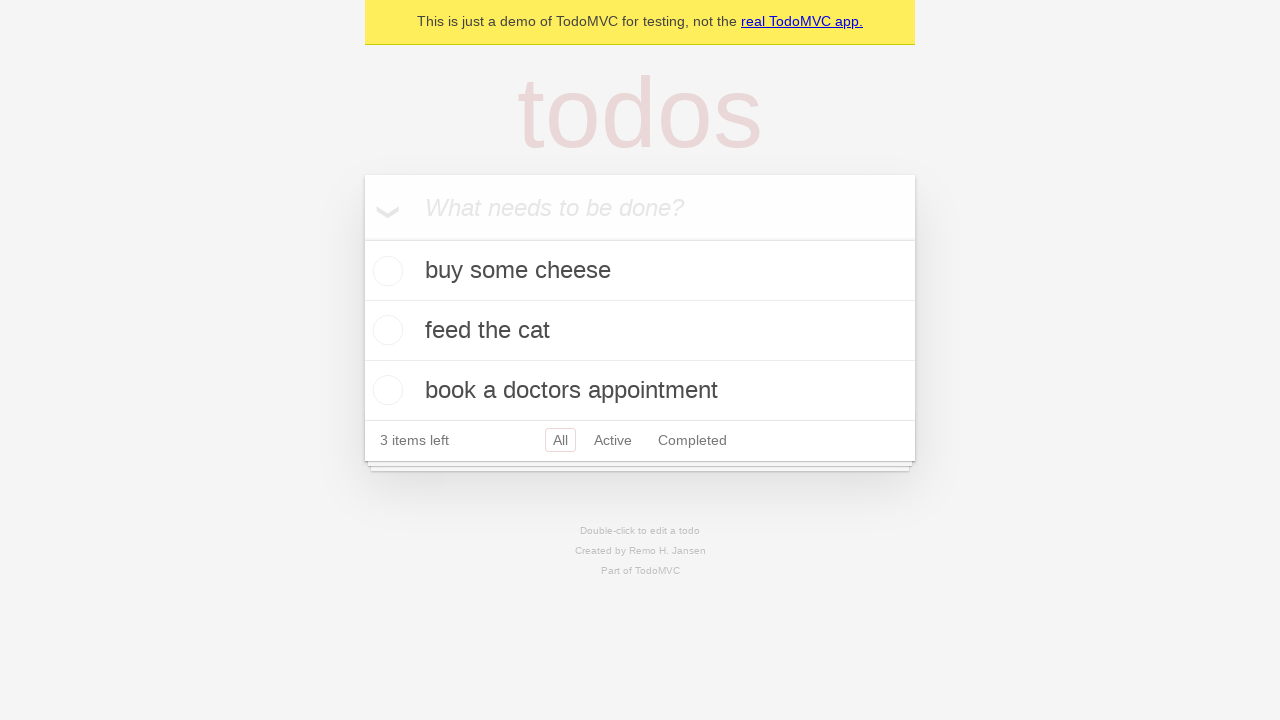

Checked the second todo item at (385, 330) on internal:testid=[data-testid="todo-item"s] >> nth=1 >> internal:role=checkbox
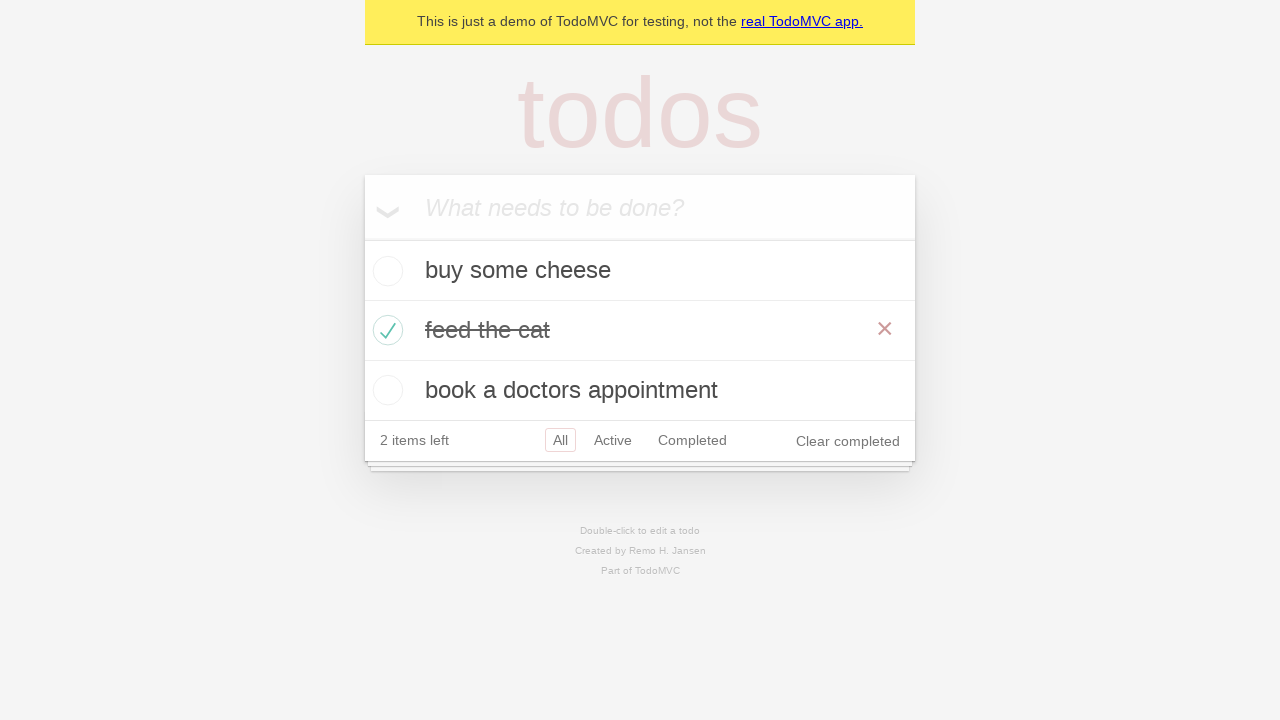

Clicked 'All' filter link at (560, 440) on internal:role=link[name="All"i]
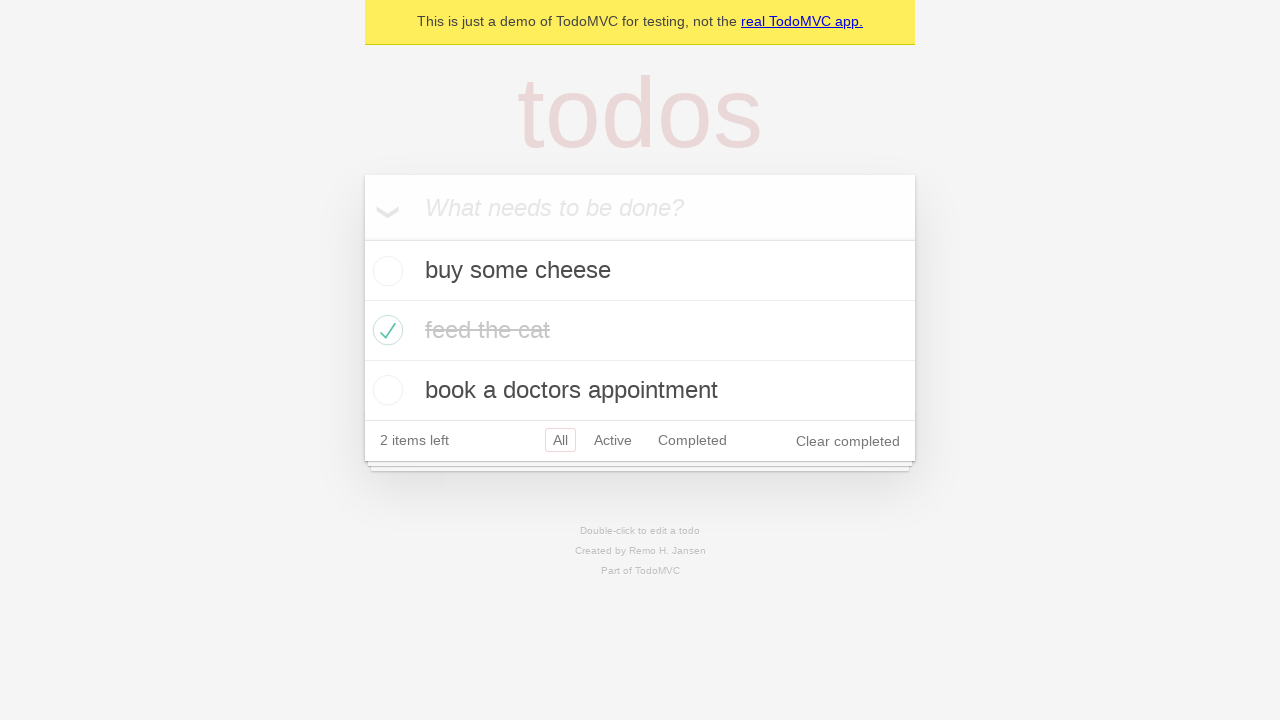

Clicked 'Active' filter link at (613, 440) on internal:role=link[name="Active"i]
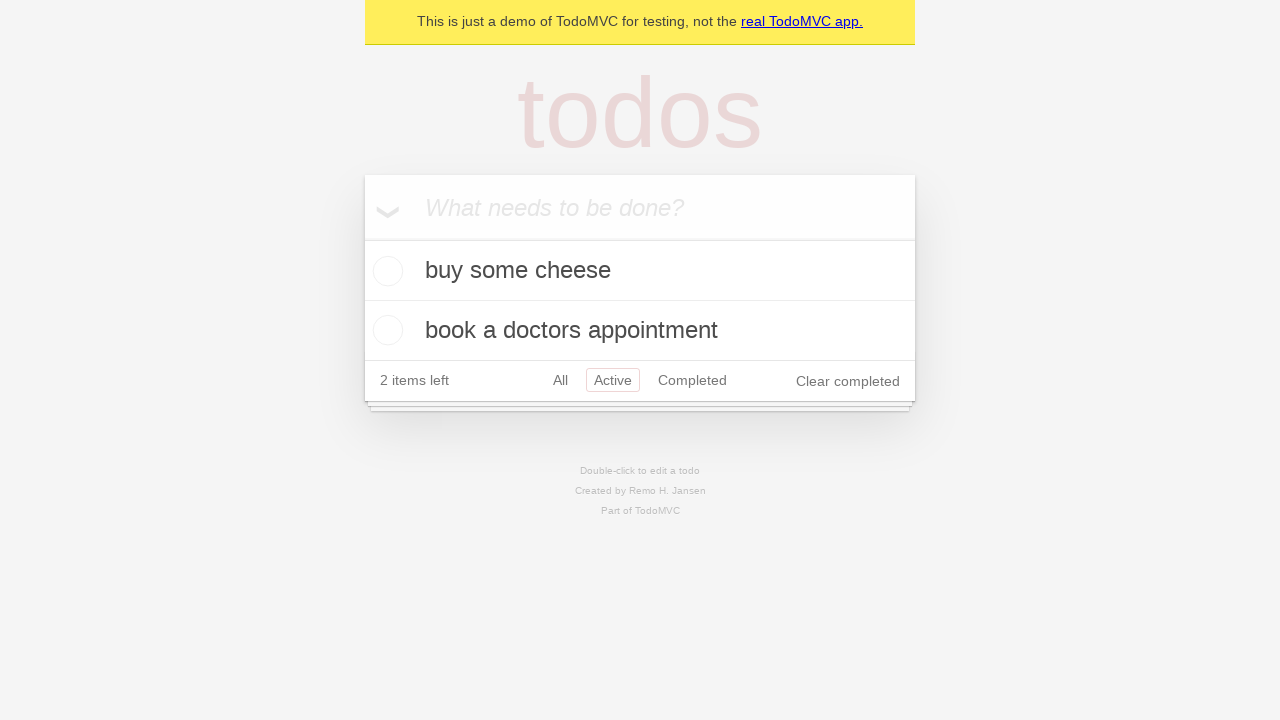

Clicked 'Completed' filter link at (692, 380) on internal:role=link[name="Completed"i]
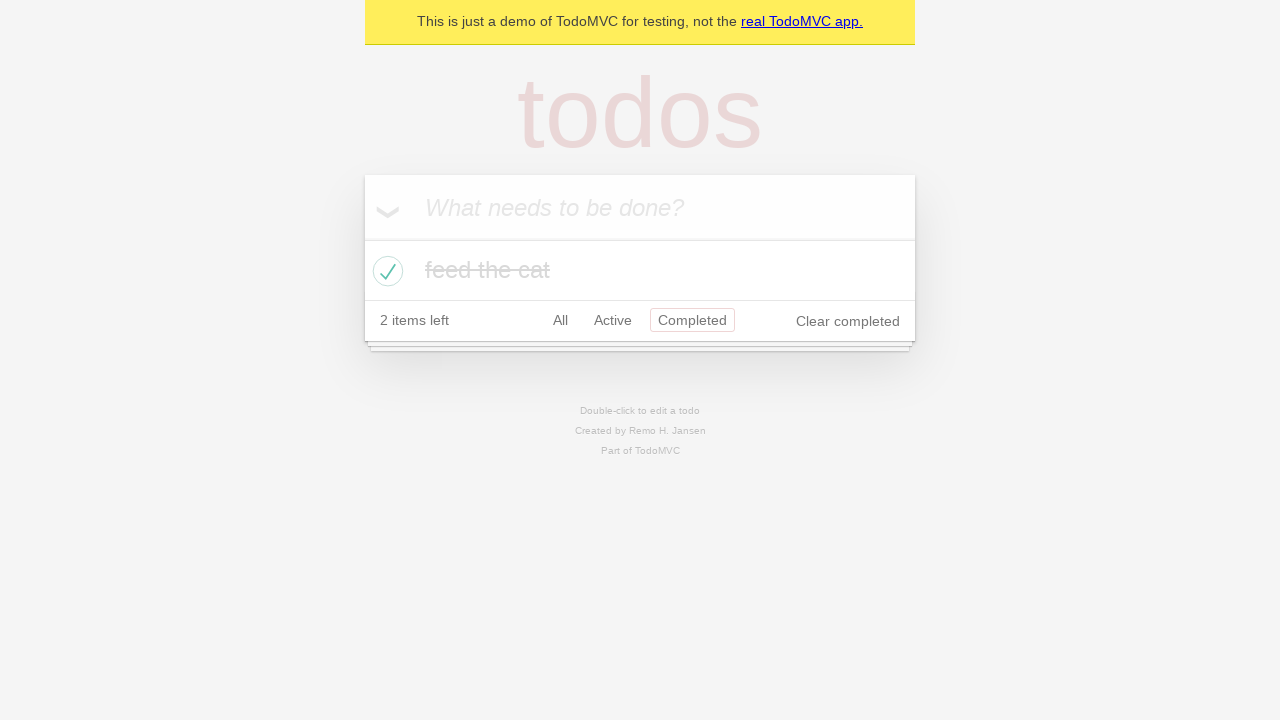

Navigated back from Completed filter to Active filter
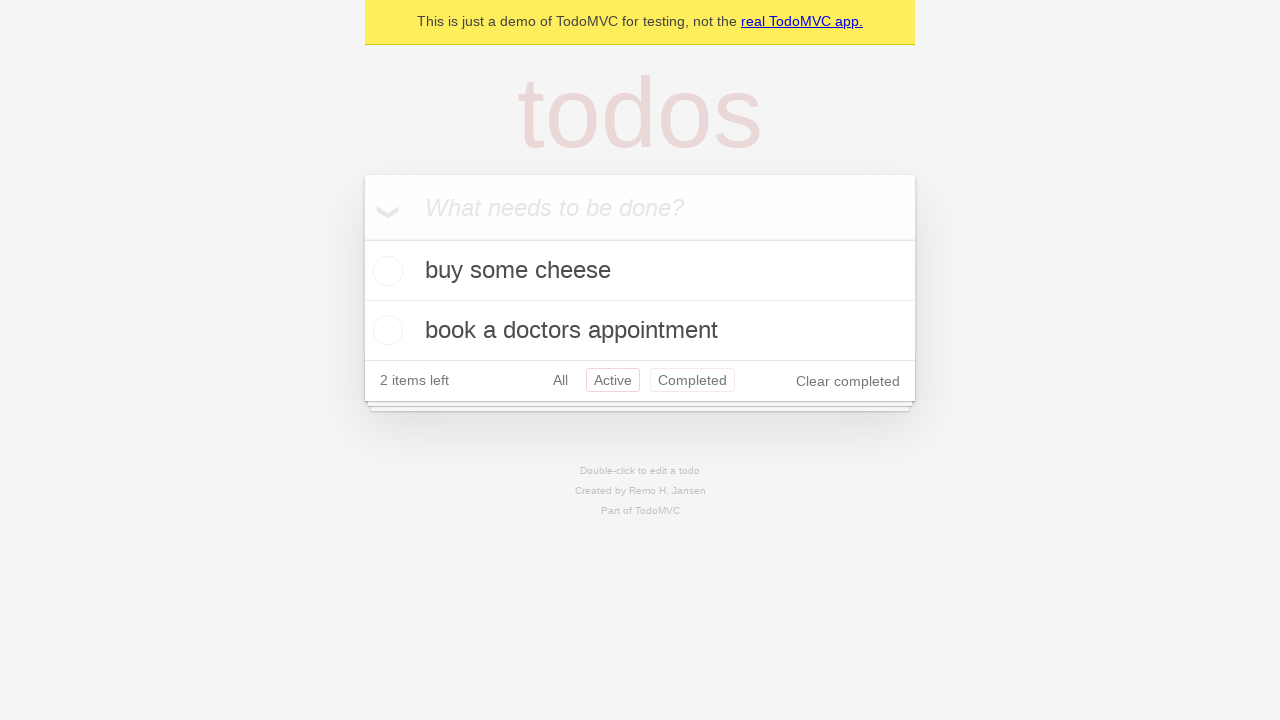

Navigated back from Active filter to All filter
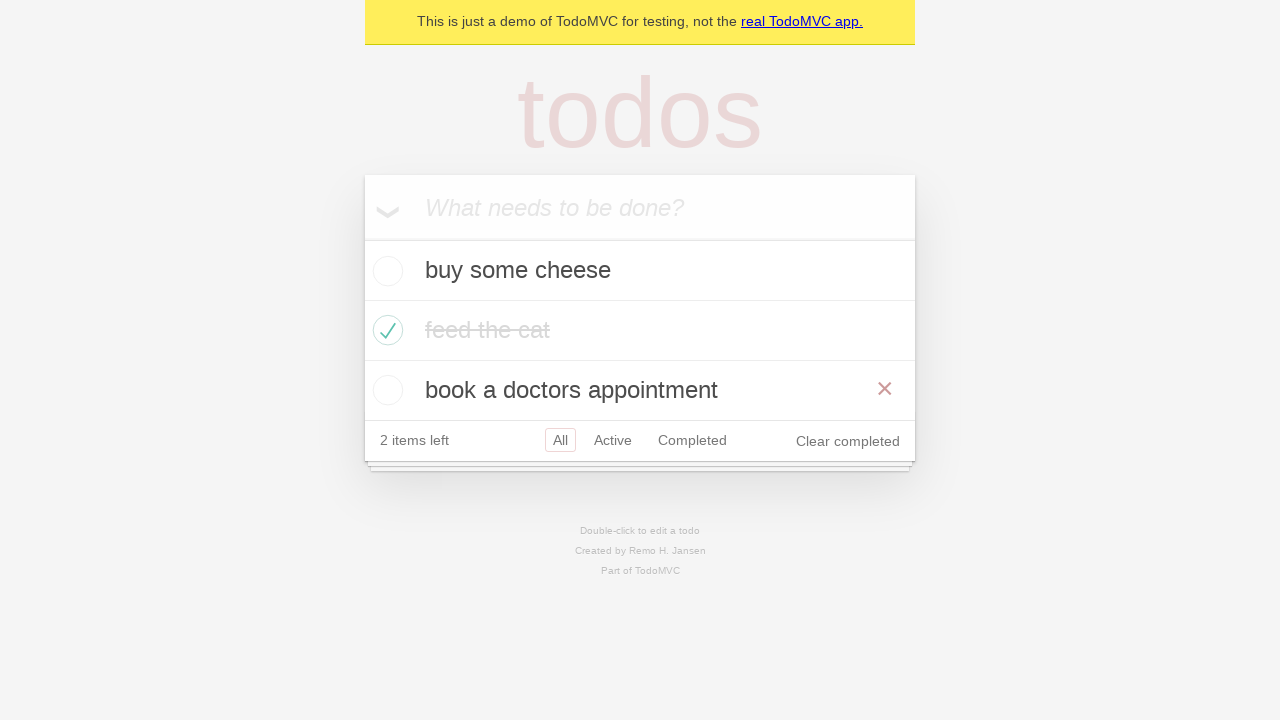

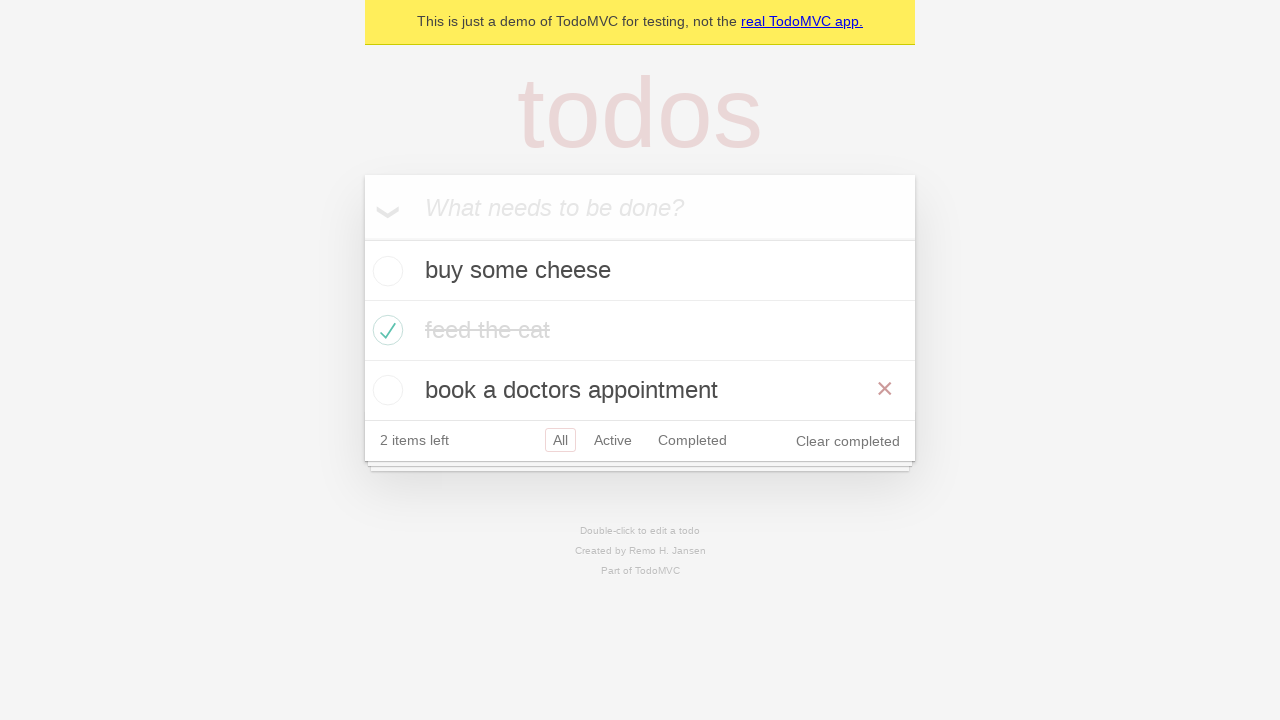